Tests editing a todo item by double-clicking, changing the text, and pressing Enter.

Starting URL: https://demo.playwright.dev/todomvc

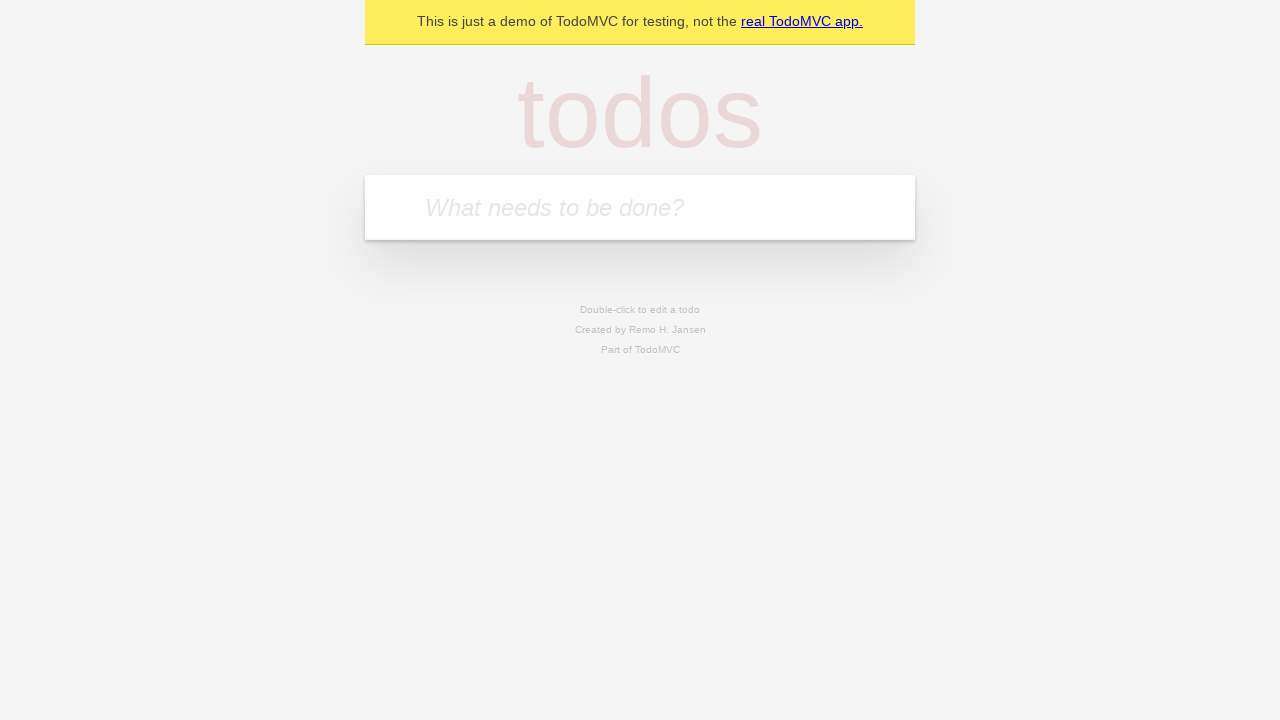

Filled todo input with 'buy some cheese' on internal:attr=[placeholder="What needs to be done?"i]
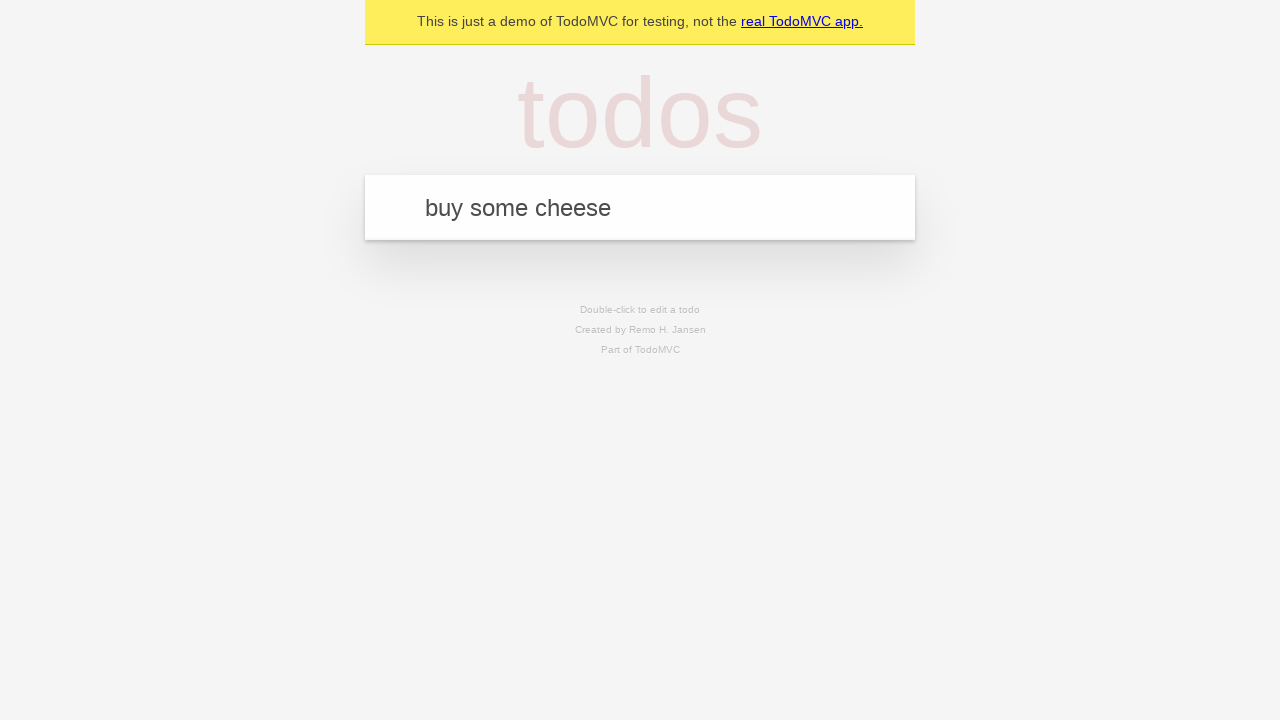

Pressed Enter to create first todo item on internal:attr=[placeholder="What needs to be done?"i]
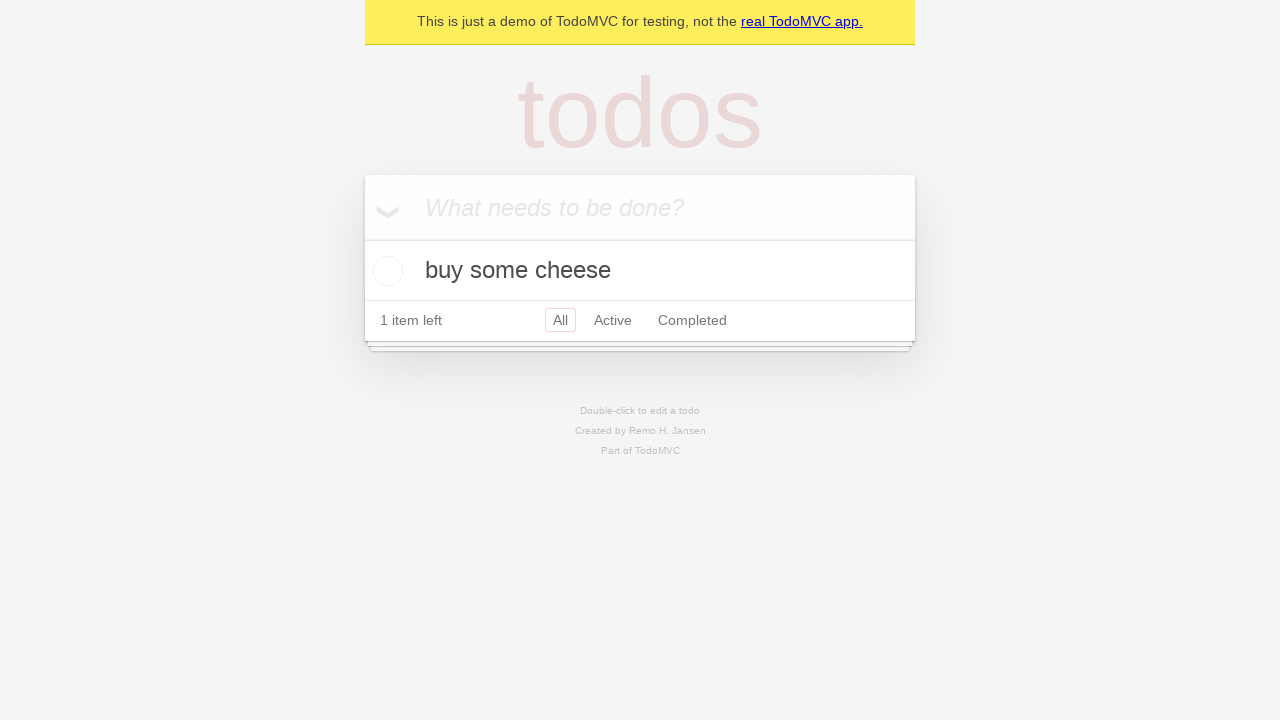

Filled todo input with 'feed the cat' on internal:attr=[placeholder="What needs to be done?"i]
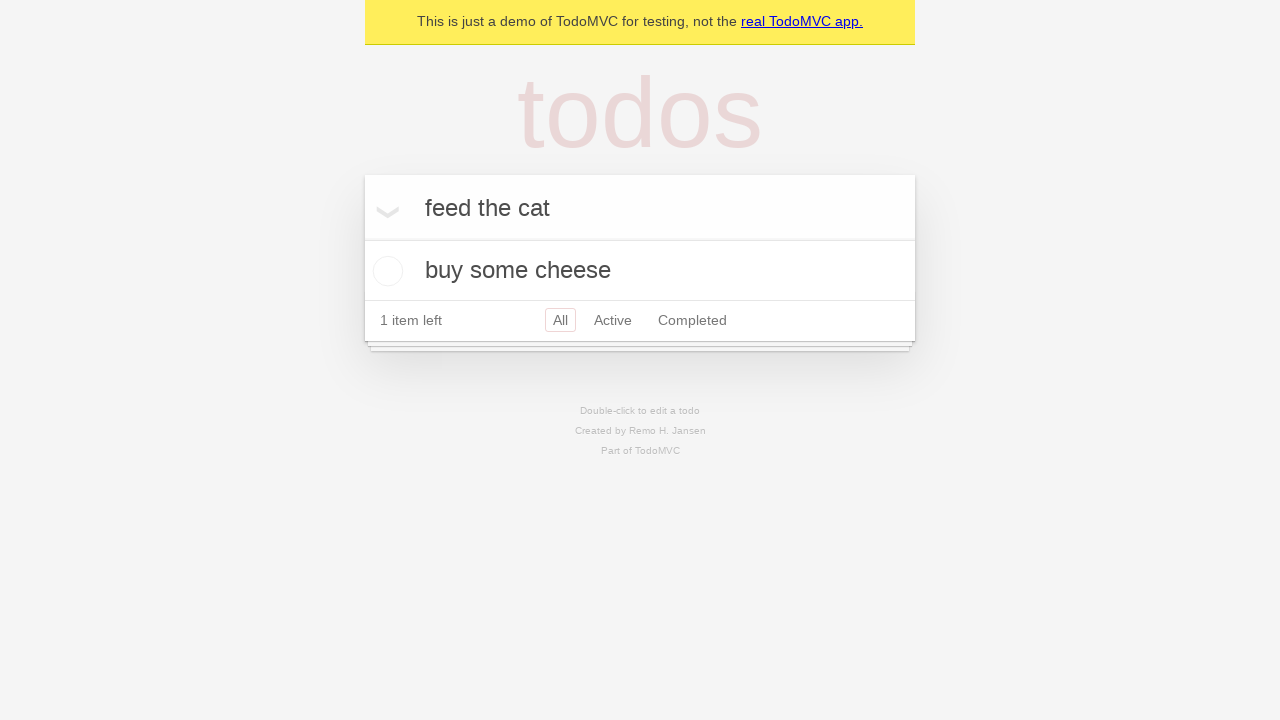

Pressed Enter to create second todo item on internal:attr=[placeholder="What needs to be done?"i]
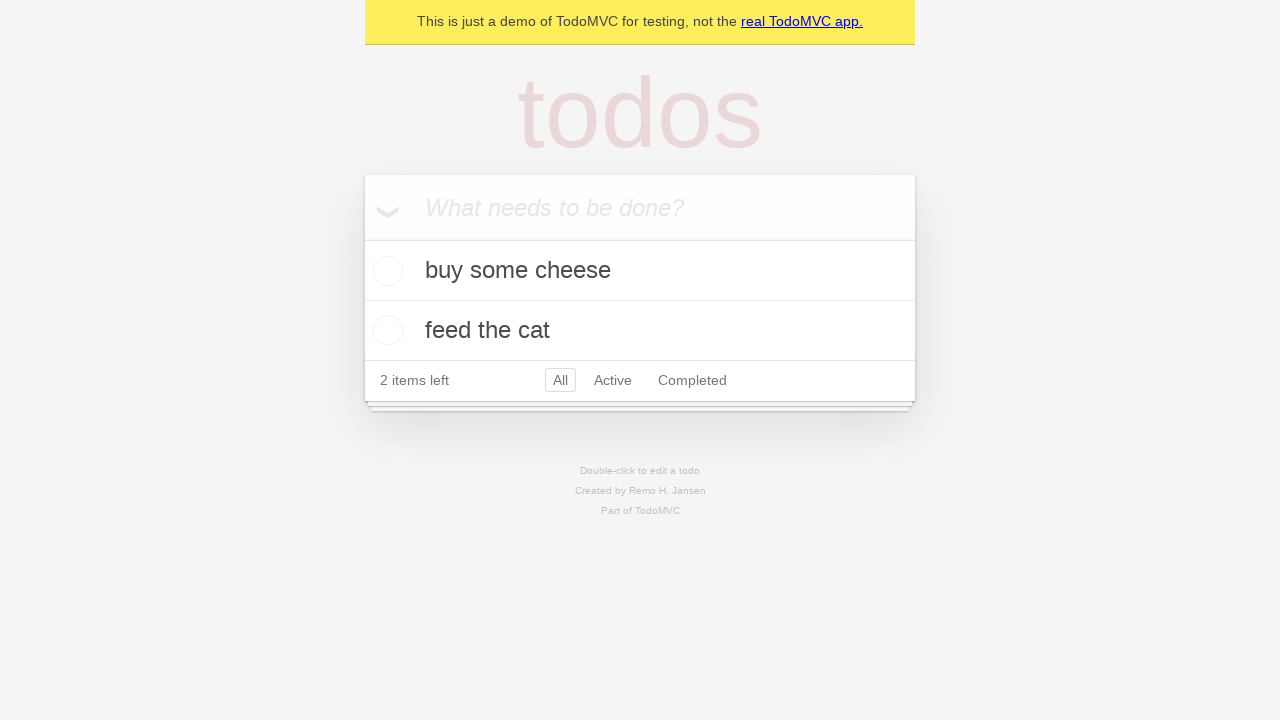

Filled todo input with 'book a doctors appointment' on internal:attr=[placeholder="What needs to be done?"i]
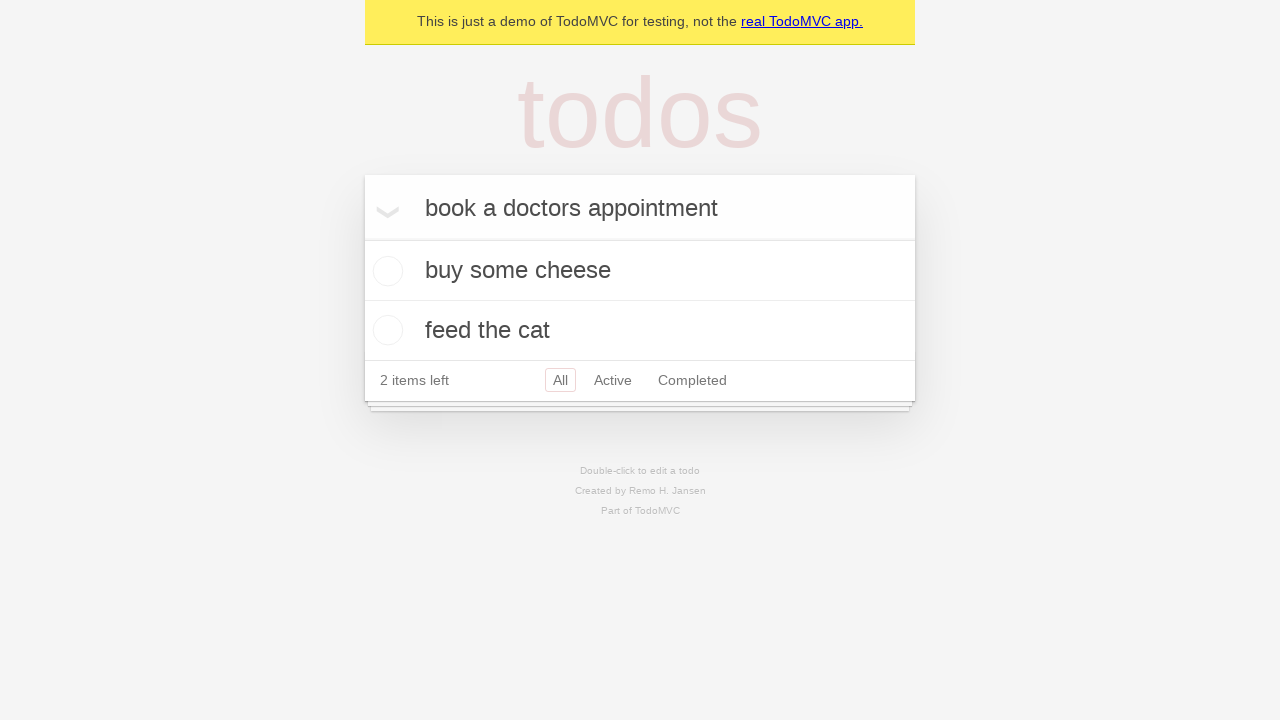

Pressed Enter to create third todo item on internal:attr=[placeholder="What needs to be done?"i]
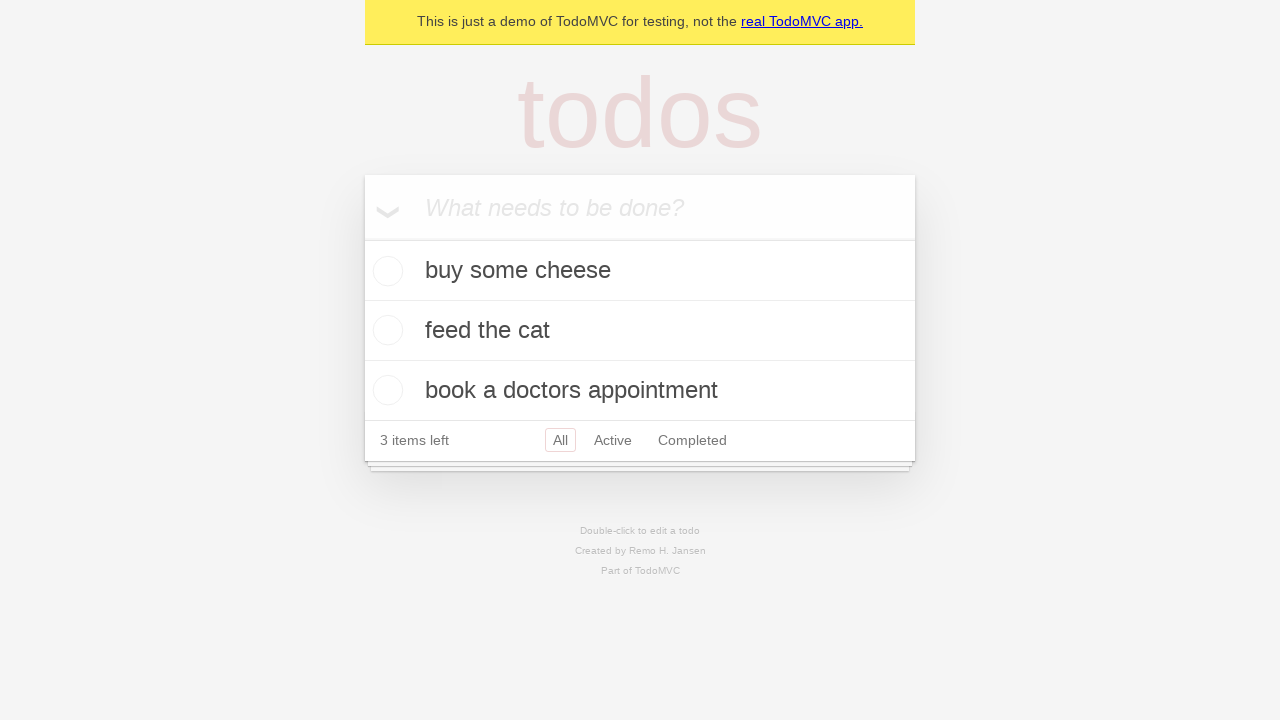

Double-clicked second todo item to enter edit mode at (640, 331) on internal:testid=[data-testid="todo-item"s] >> nth=1
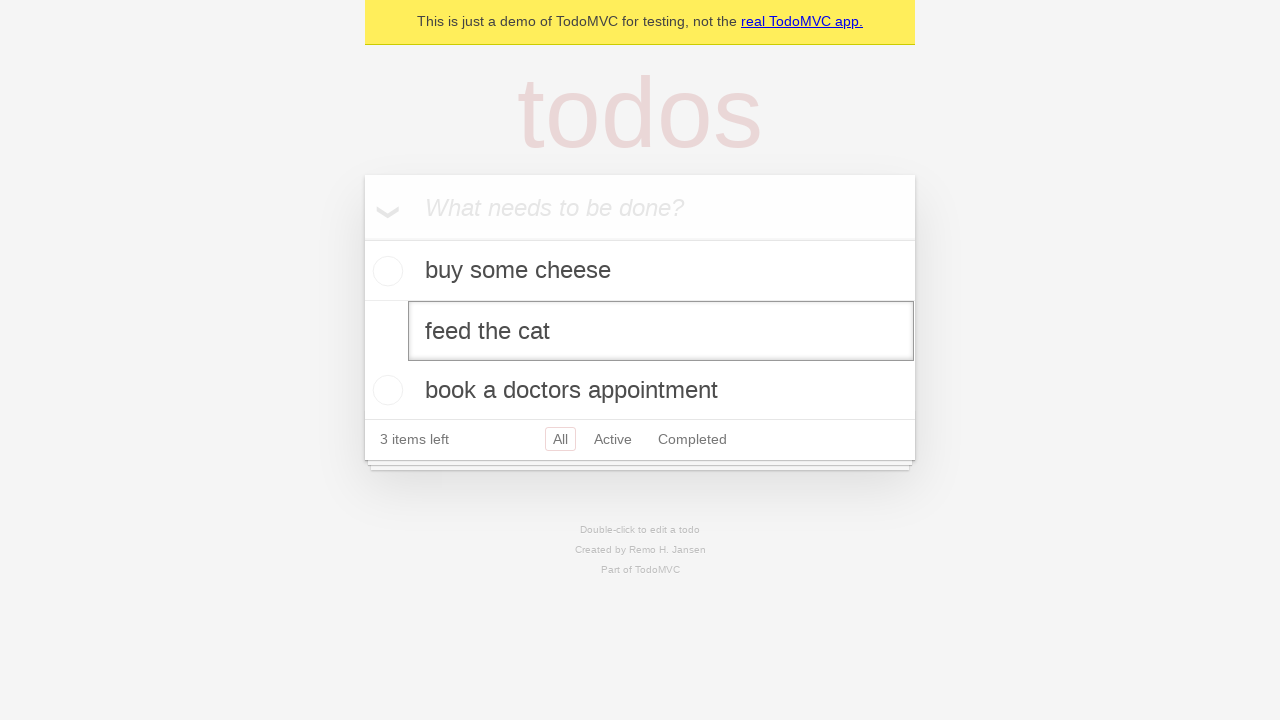

Changed todo text to 'buy some sausages' on internal:testid=[data-testid="todo-item"s] >> nth=1 >> internal:role=textbox[nam
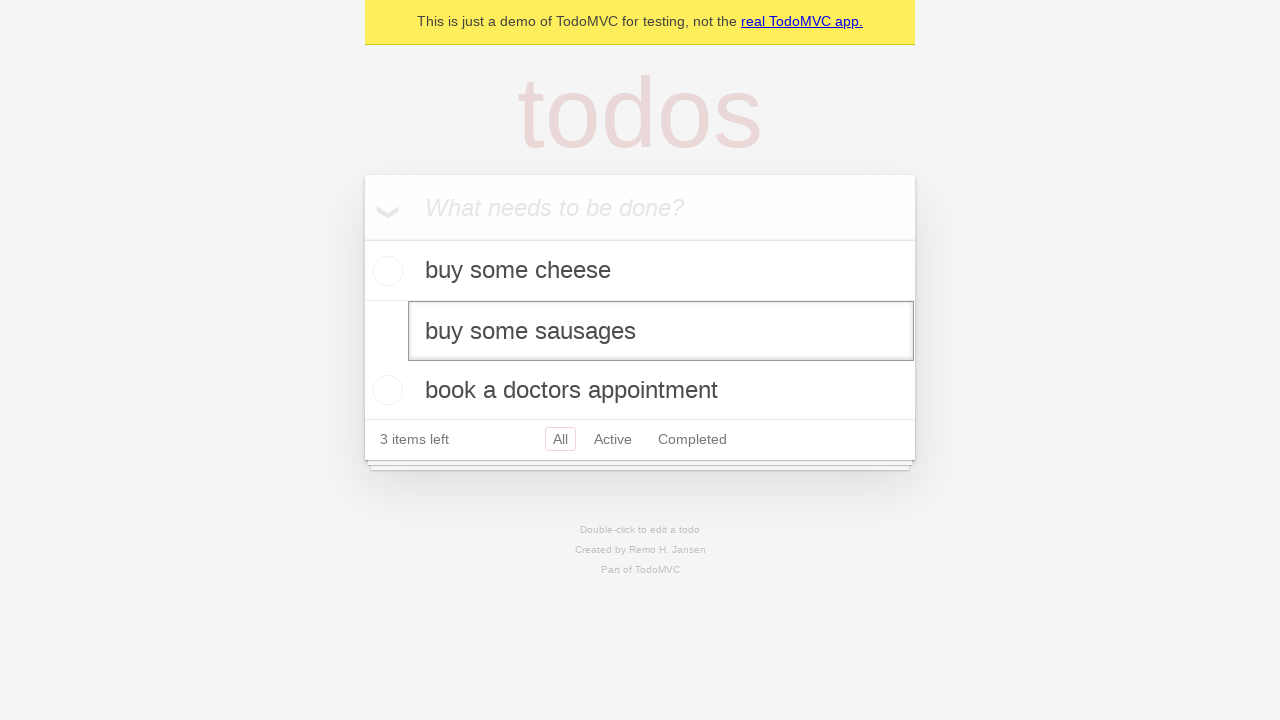

Pressed Enter to save the edited todo item on internal:testid=[data-testid="todo-item"s] >> nth=1 >> internal:role=textbox[nam
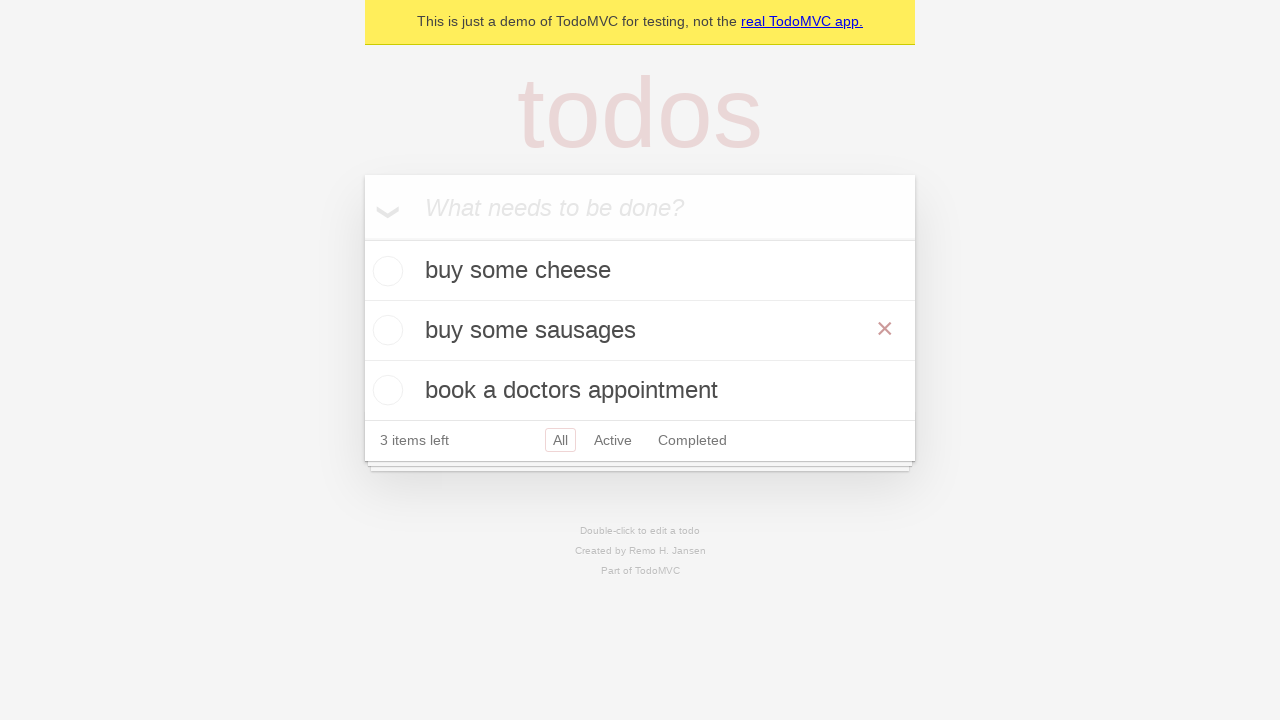

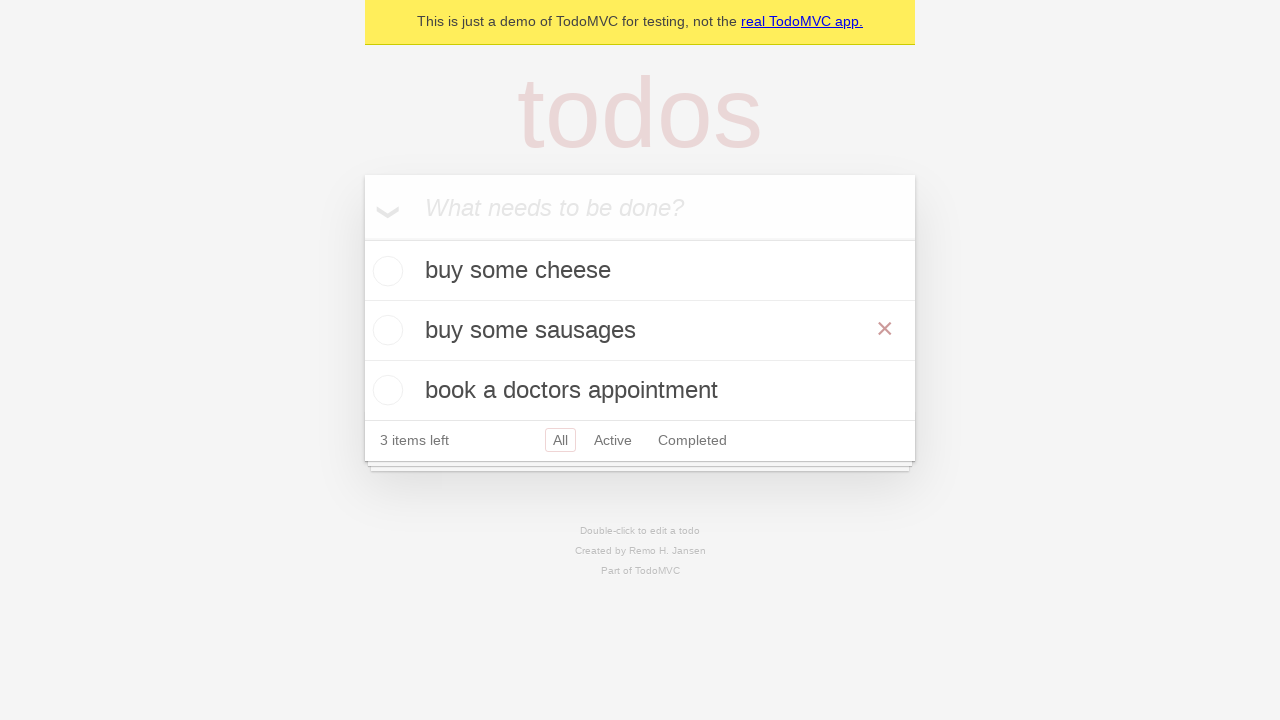